Tests a text box form by filling in name, email, current address, and permanent address fields, then submits the form and verifies the submitted data is displayed correctly in the output section.

Starting URL: https://demoqa.com/text-box

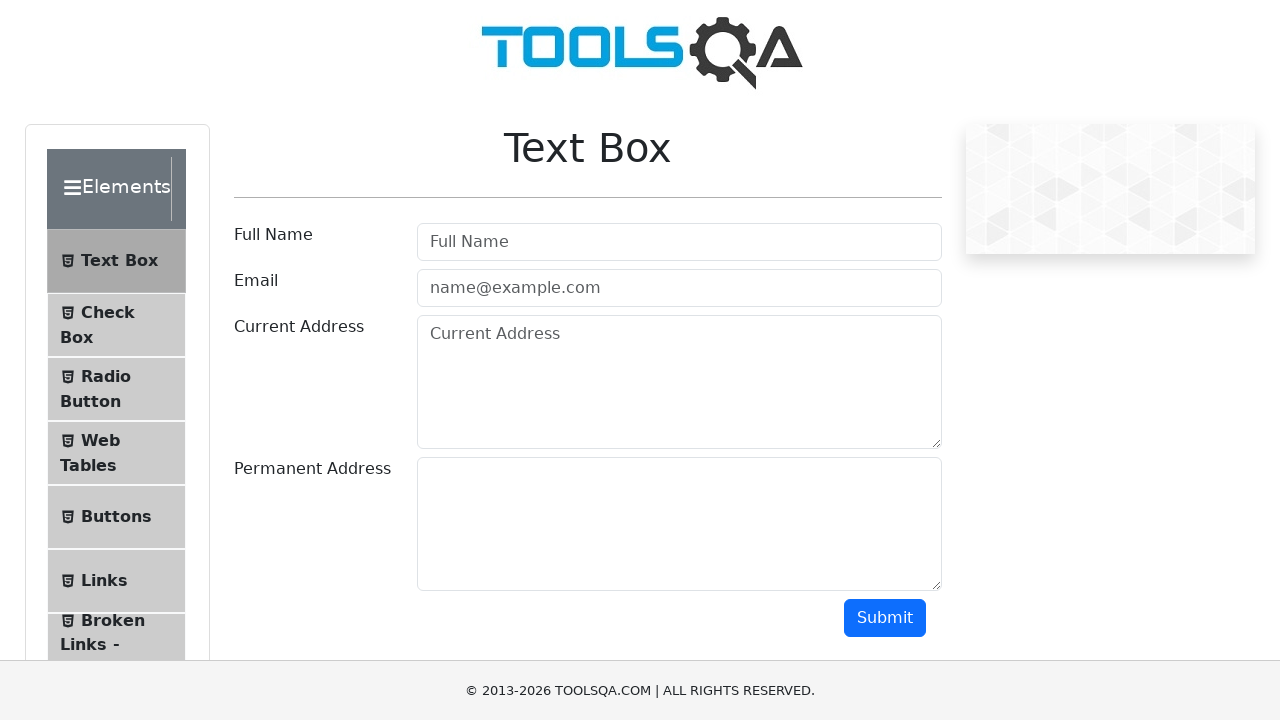

Filled name field with 'John Doe' on #userName
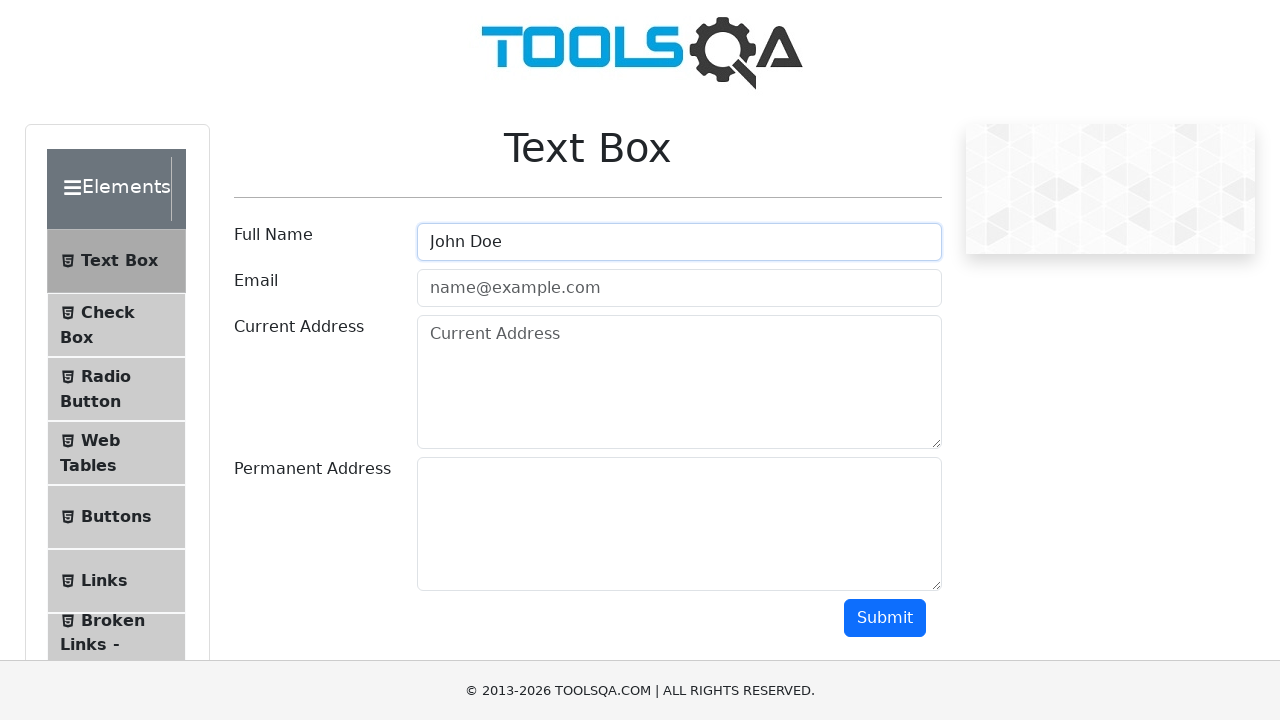

Filled email field with 'jdoe@gmail.com' on #userEmail
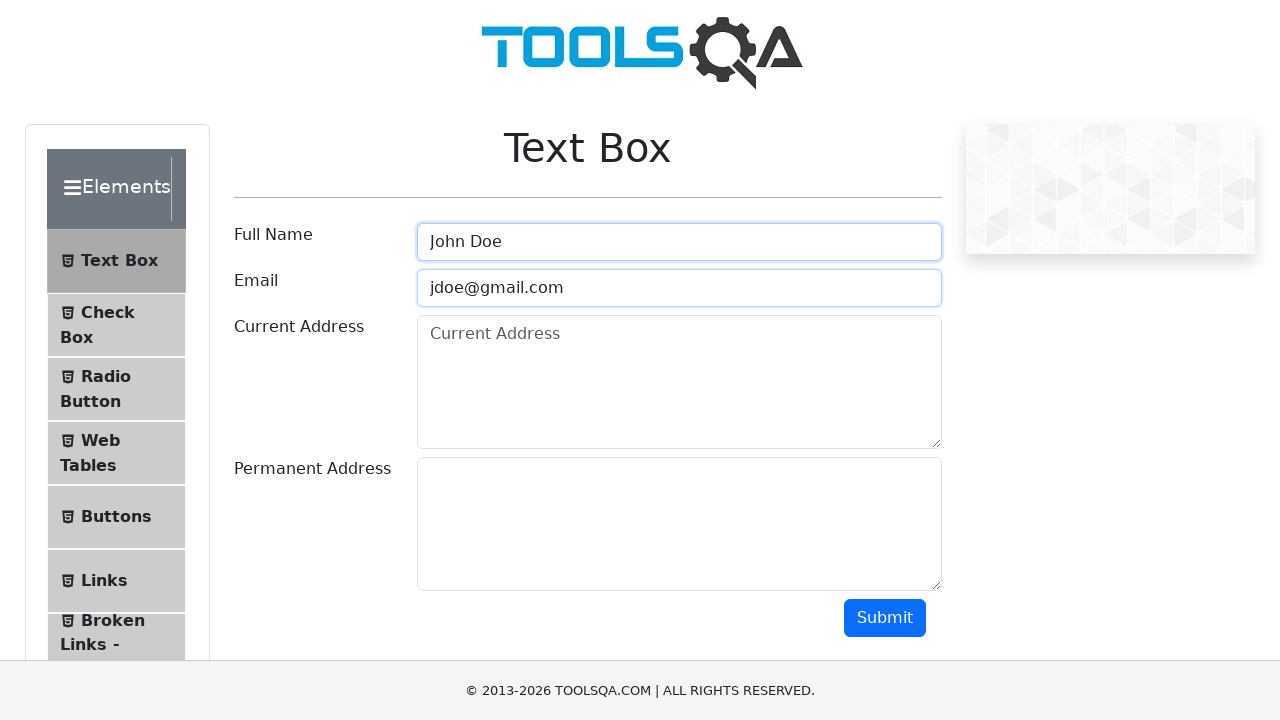

Filled current address field with 'Some St, 1' on #currentAddress
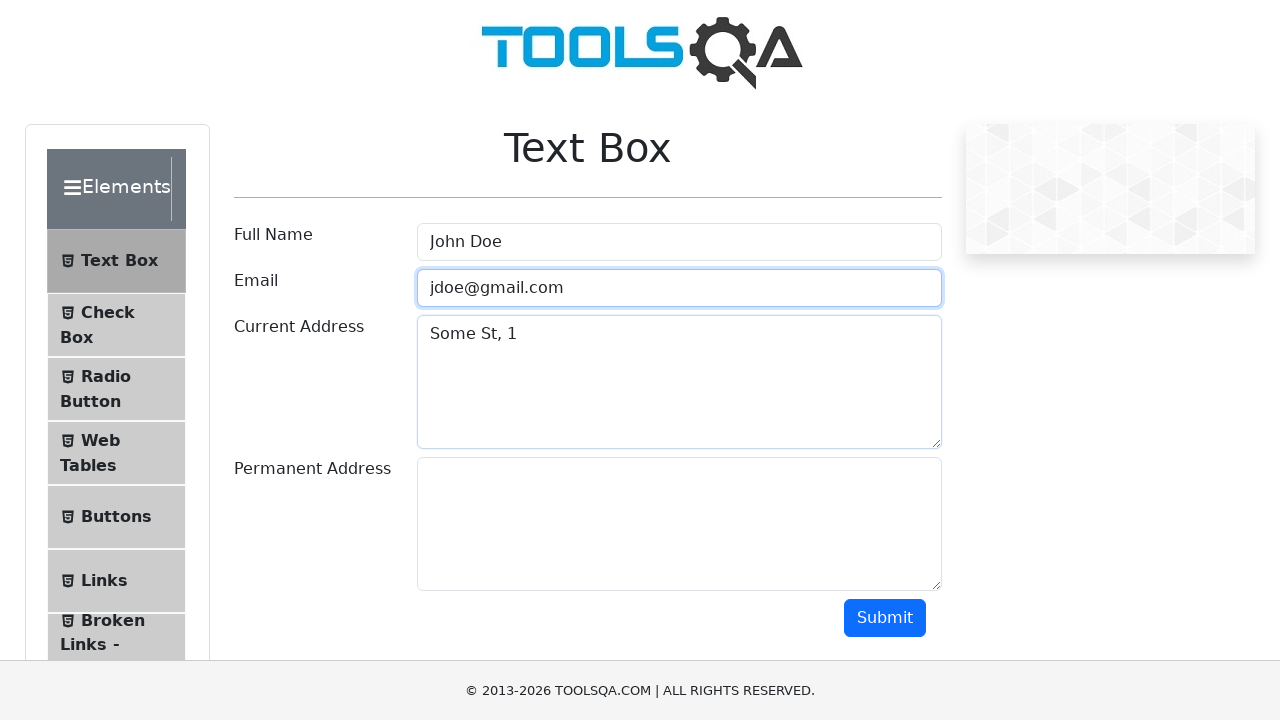

Filled permanent address field with 'Another St, 2' on #permanentAddress
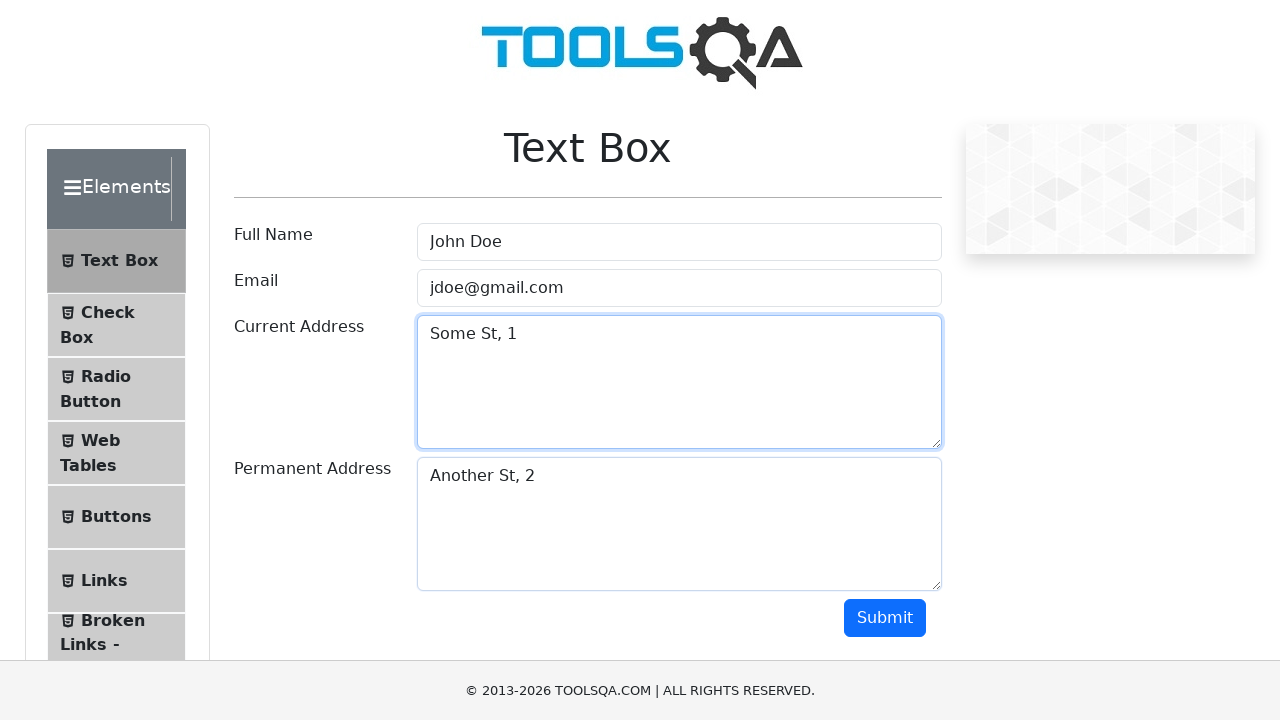

Clicked the submit button at (885, 618) on #submit
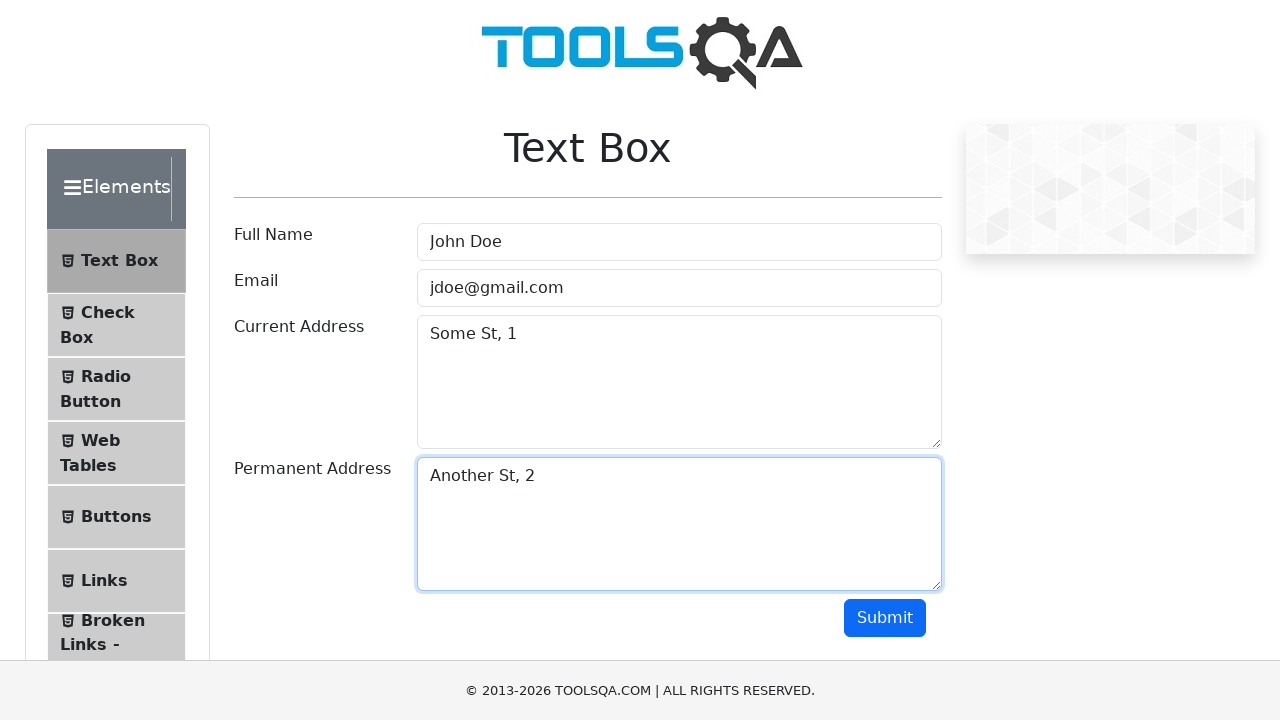

Name output field became visible
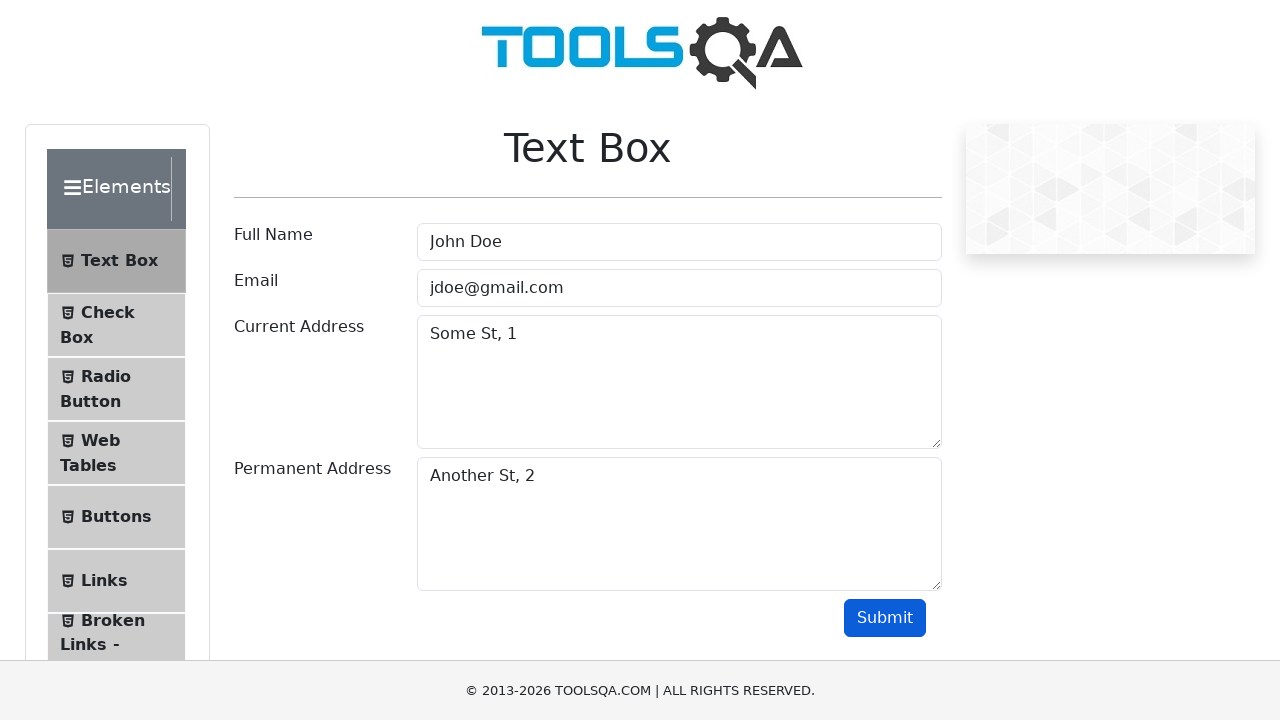

Verified submitted name 'John Doe' is displayed in output
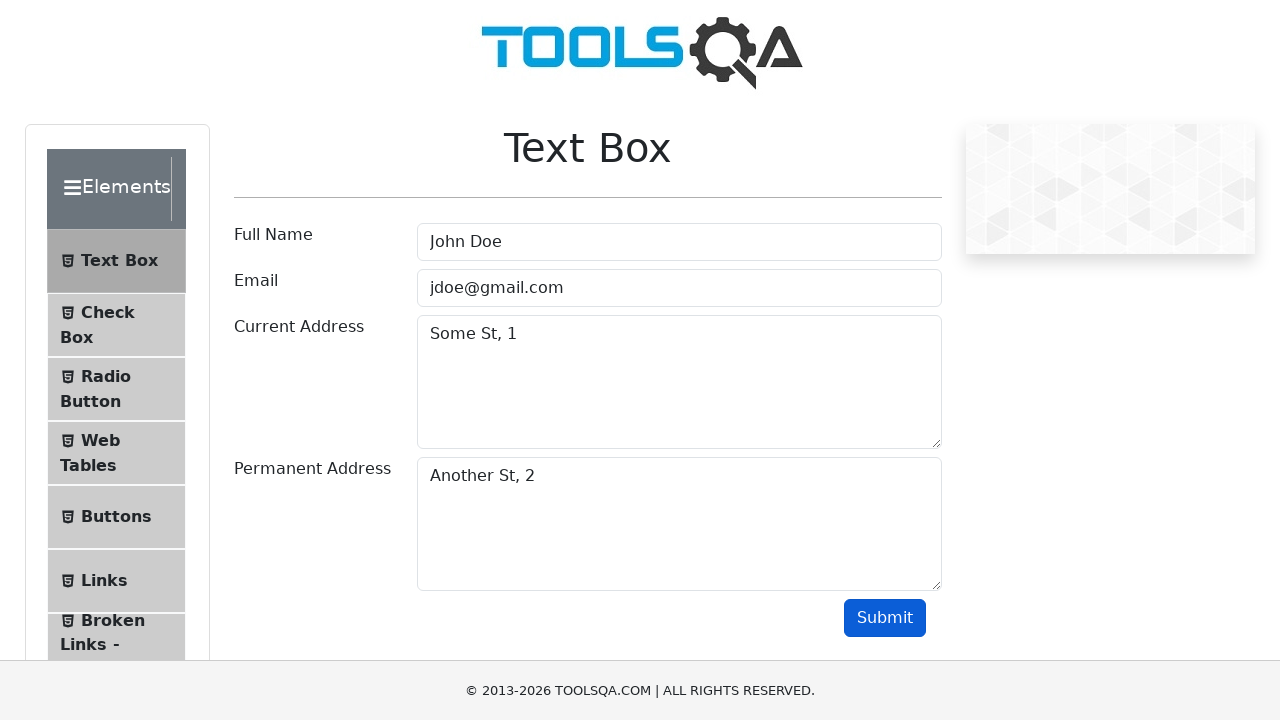

Verified submitted email 'jdoe@gmail.com' is displayed in output
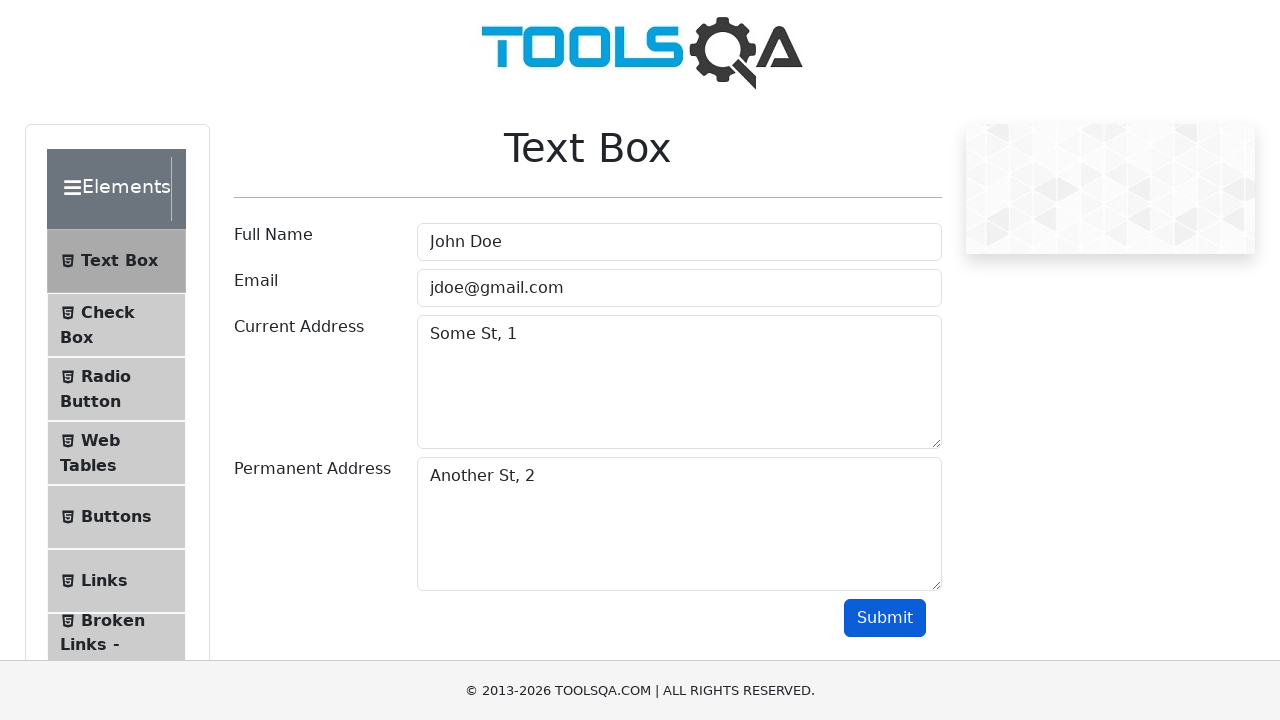

Verified submitted current address 'Some St, 1' is displayed in output
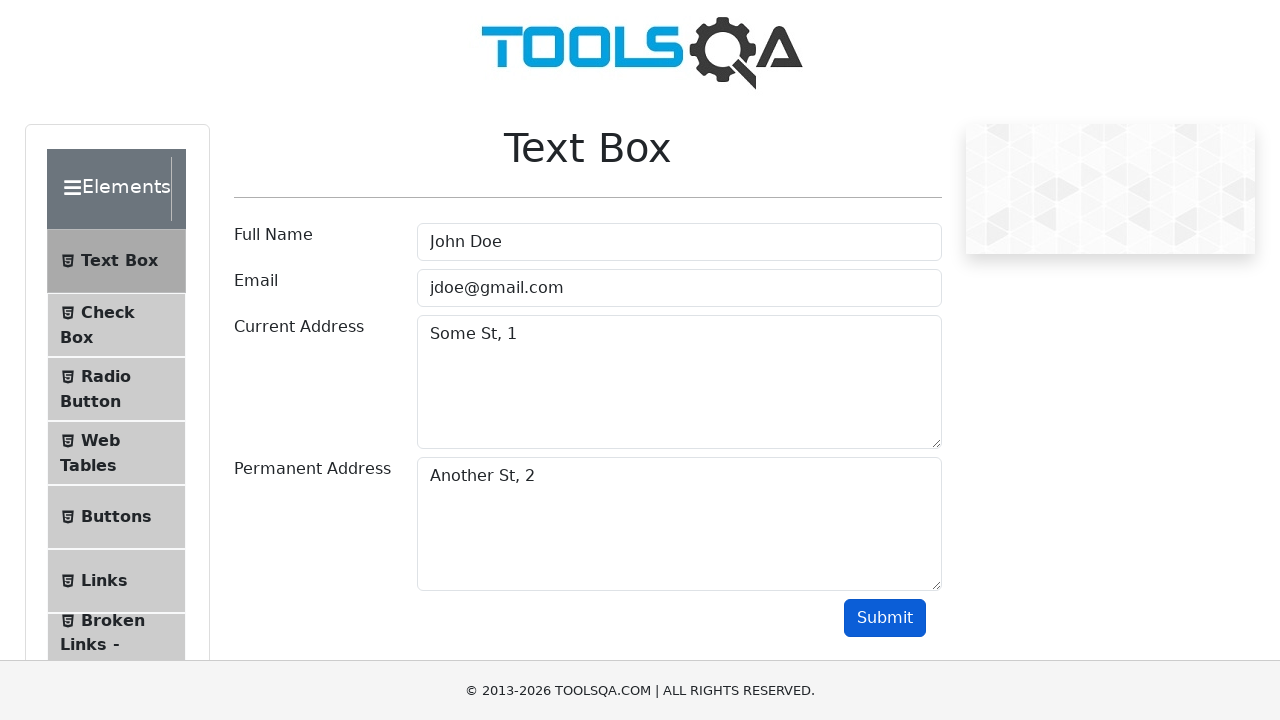

Verified submitted permanent address 'Another St, 2' is displayed in output
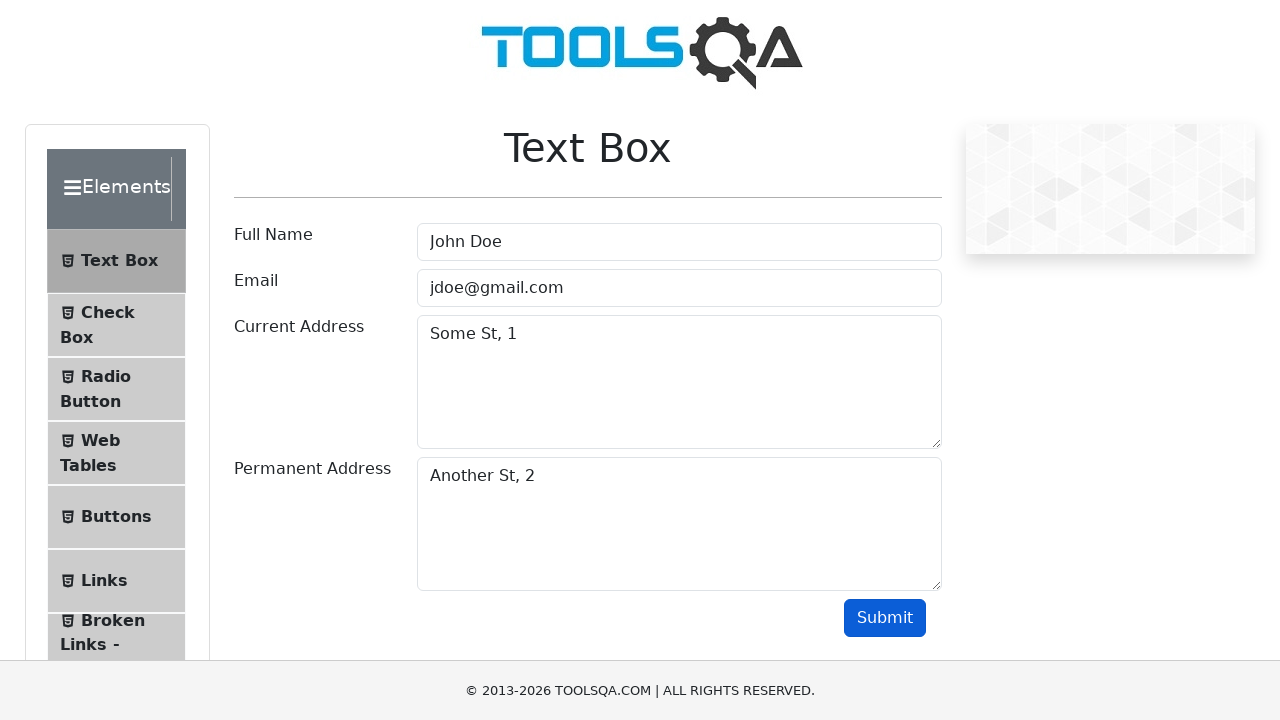

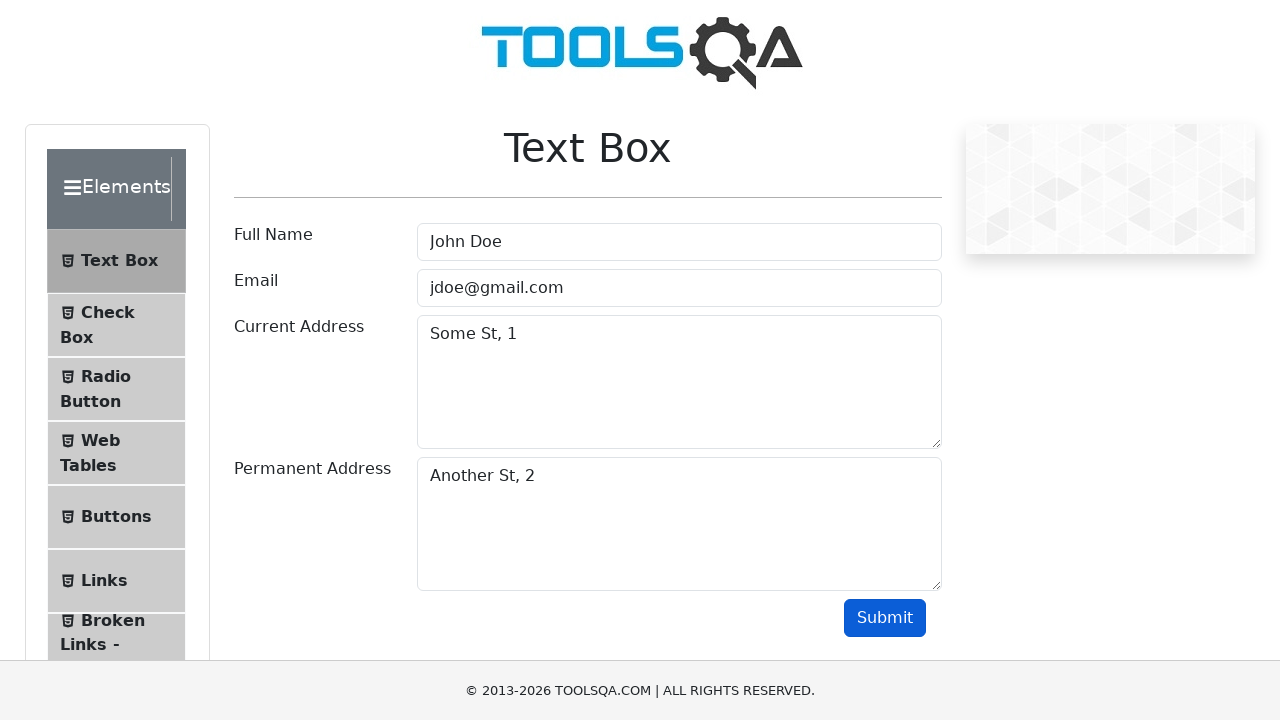